Tests JavaScript alert handling by clicking an alert button, capturing the alert text, and dismissing it

Starting URL: https://omayo.blogspot.com/

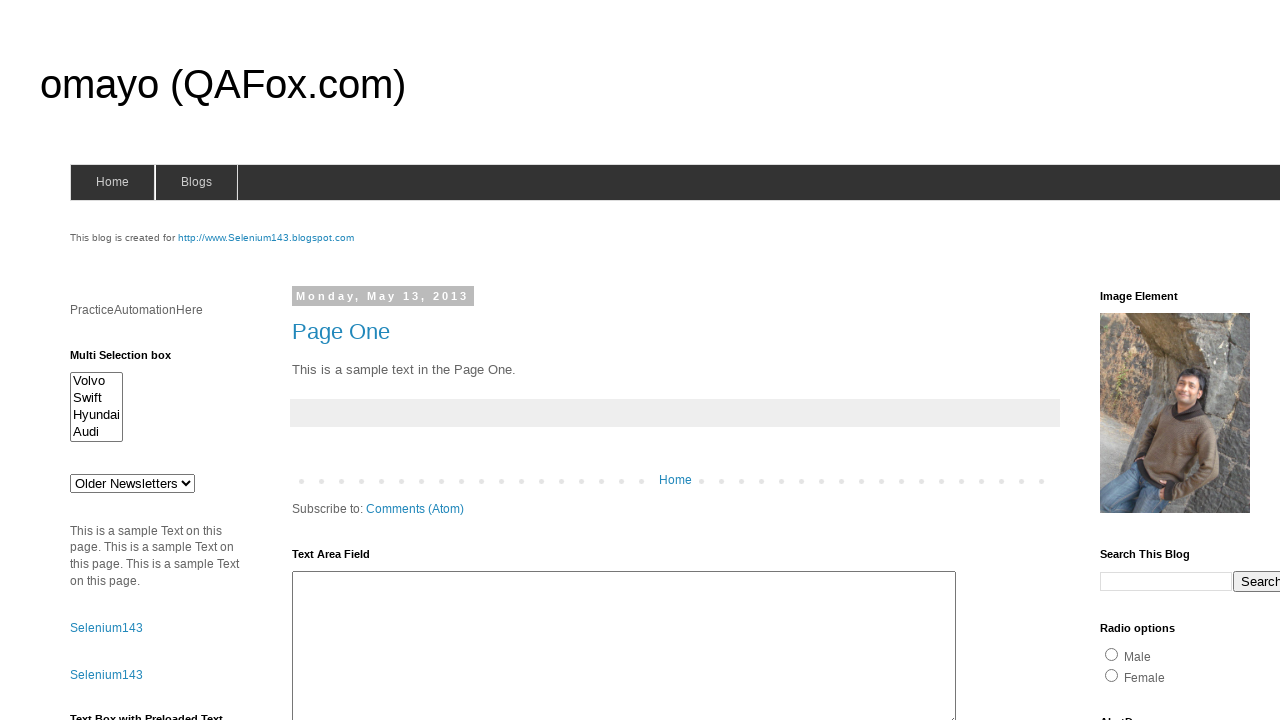

Clicked alert button to trigger JavaScript alert at (1154, 361) on #alert1
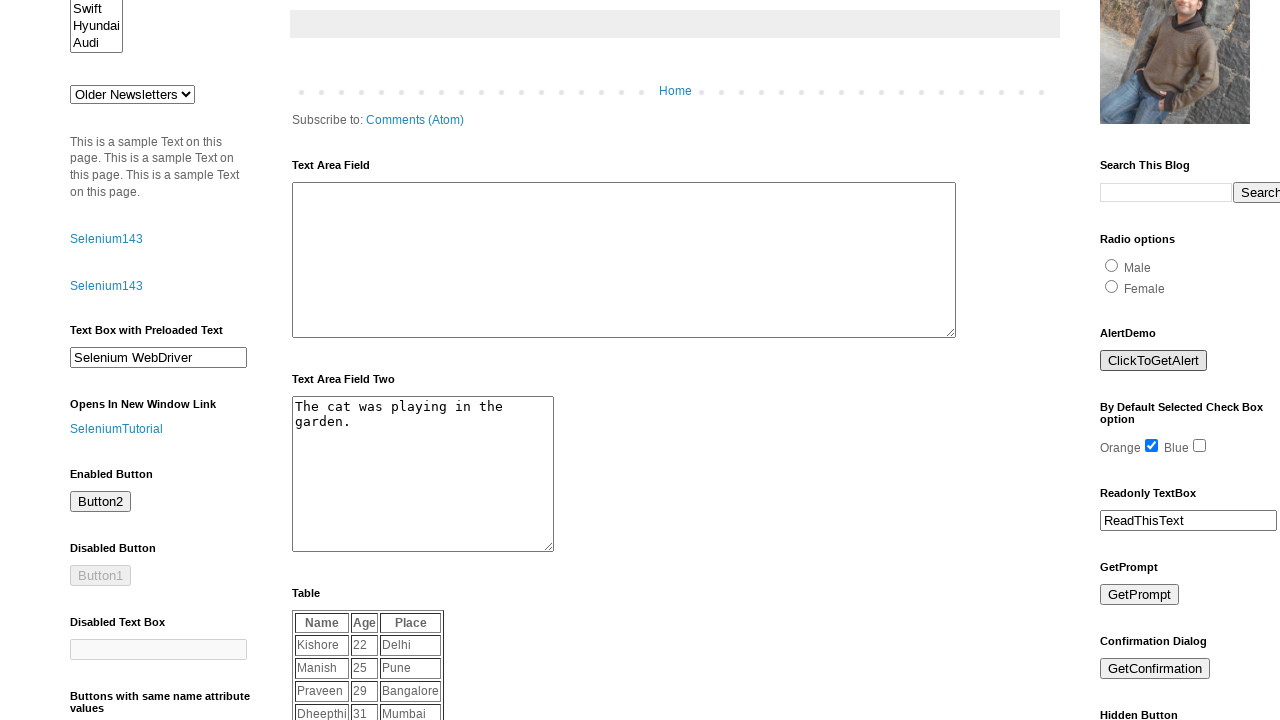

Set up dialog handler to dismiss alerts
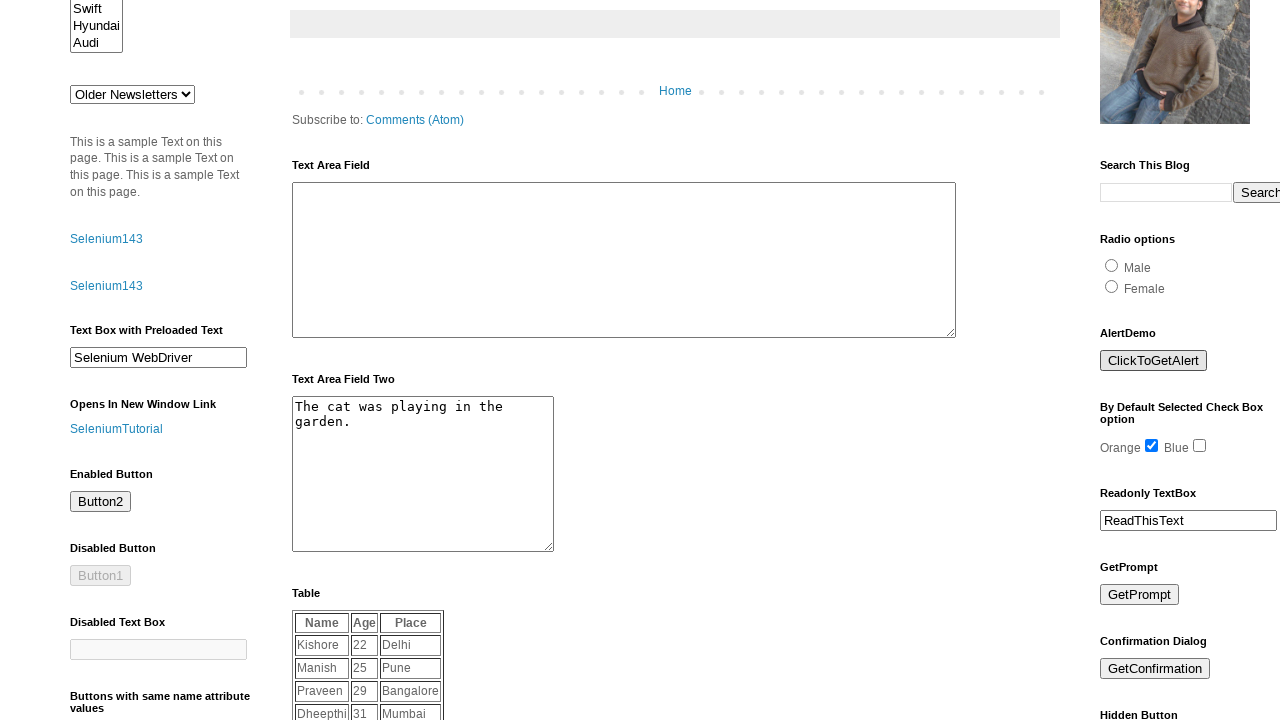

Set up one-time dialog handler for next alert
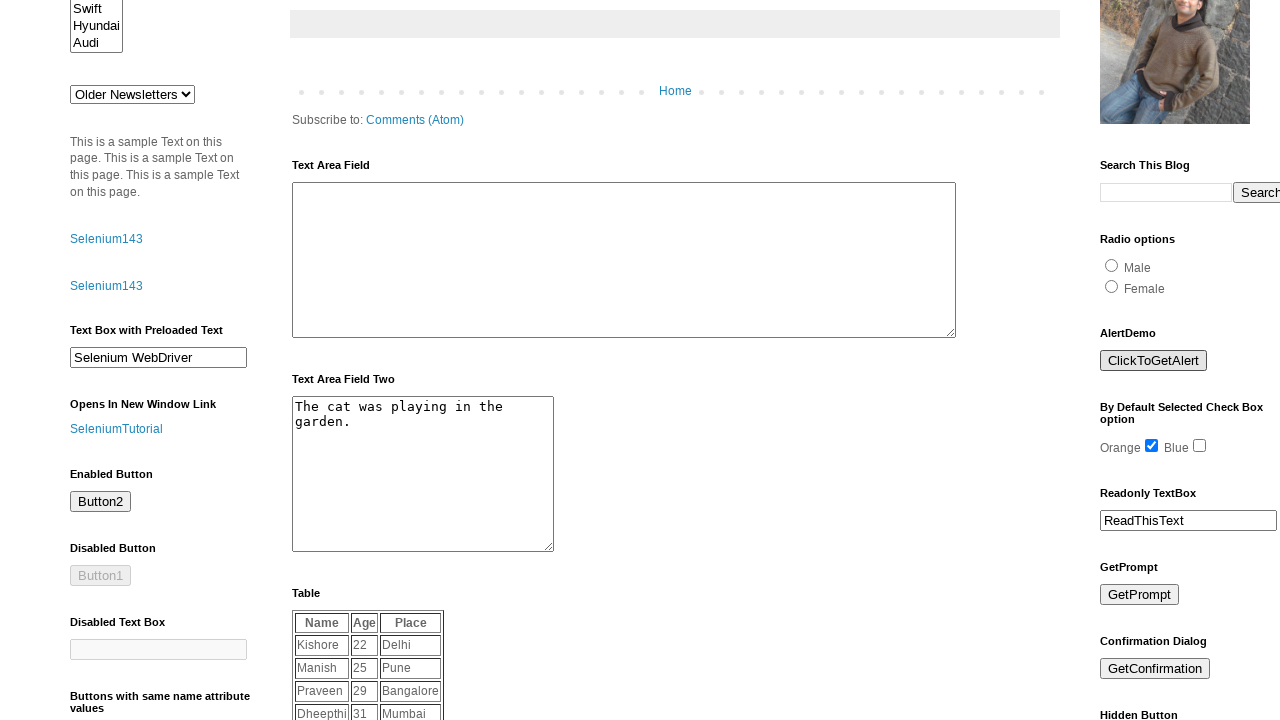

Clicked alert button again with dialog handler in place at (1154, 361) on #alert1
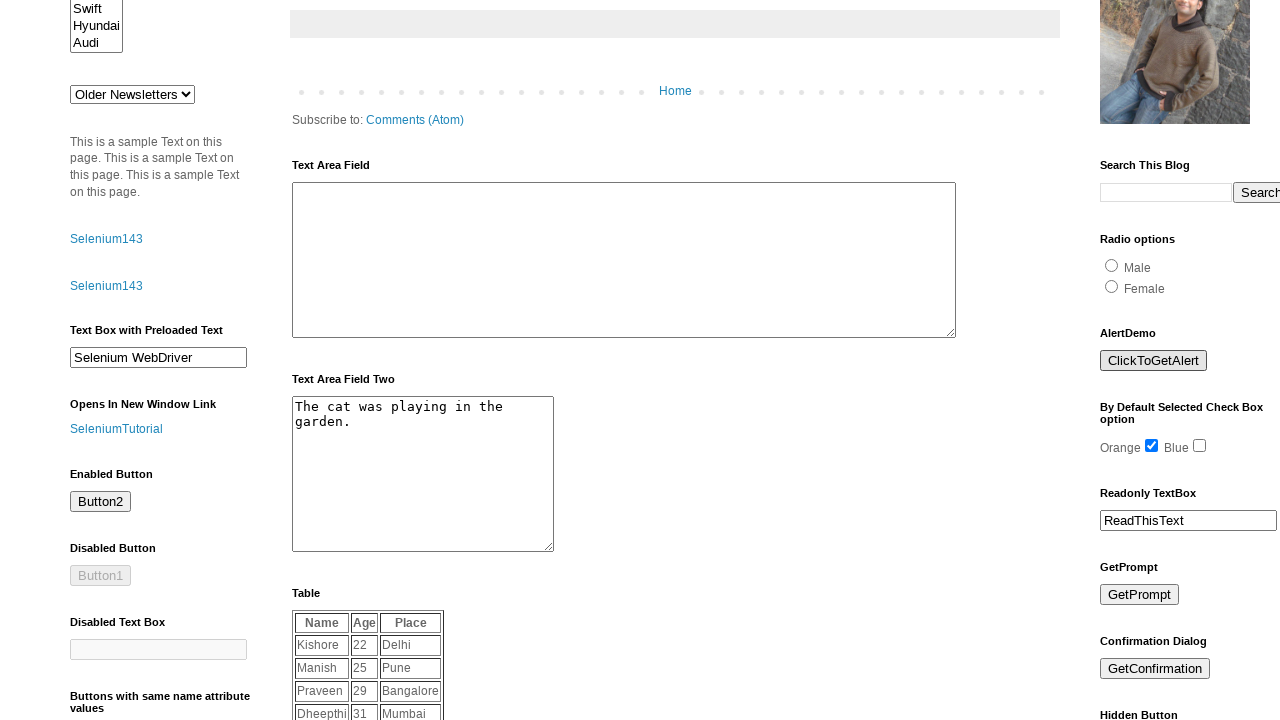

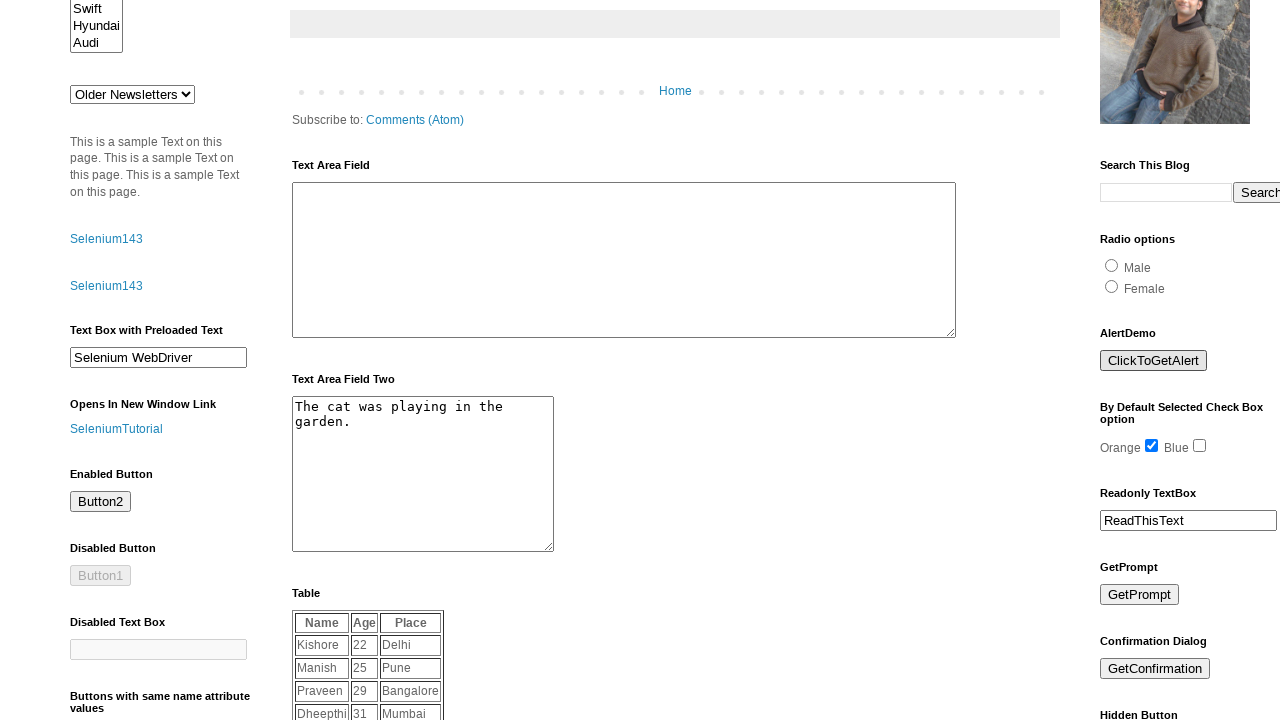